Tests double-click functionality on W3Schools demo page by entering text in a field and double-clicking a button to copy it to another field

Starting URL: https://www.w3schools.com/tags/tryit.asp?filename=tryhtml5_ev_ondblclick3

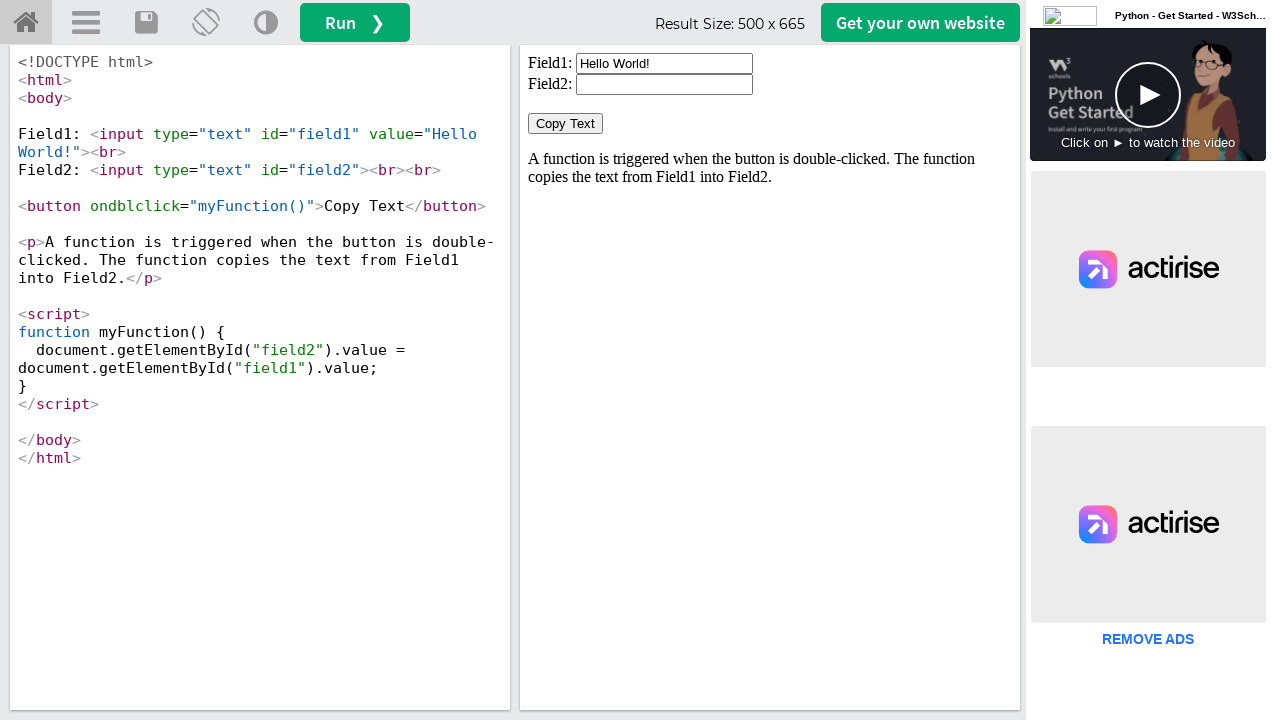

Located the iframe containing the demo
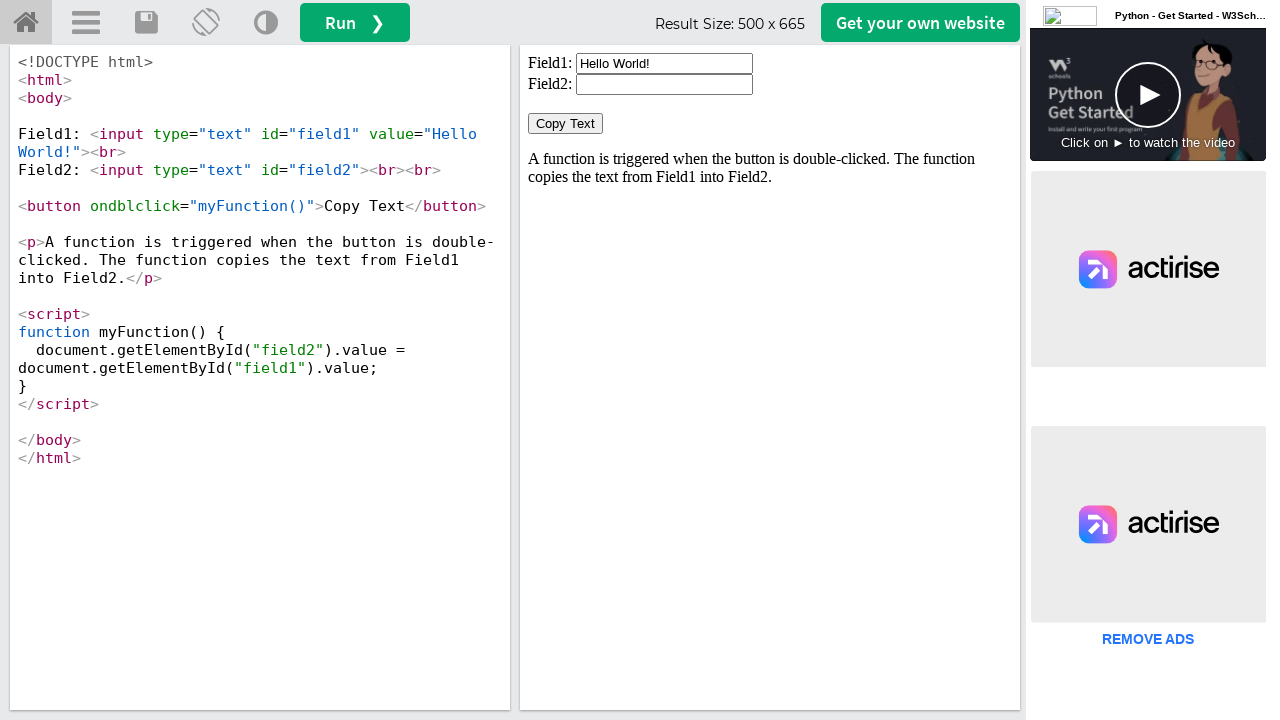

Cleared the first input field on iframe[name='iframeResult'] >> internal:control=enter-frame >> #field1
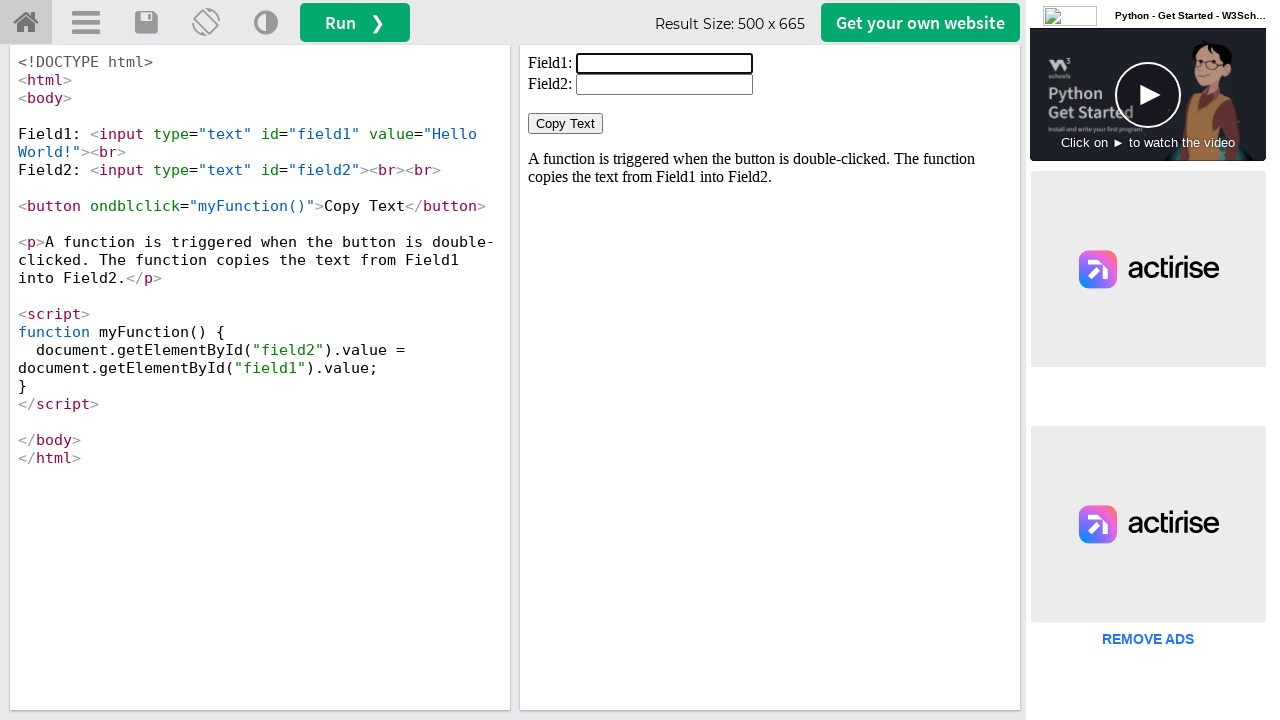

Filled first input field with 'TestUser123' on iframe[name='iframeResult'] >> internal:control=enter-frame >> #field1
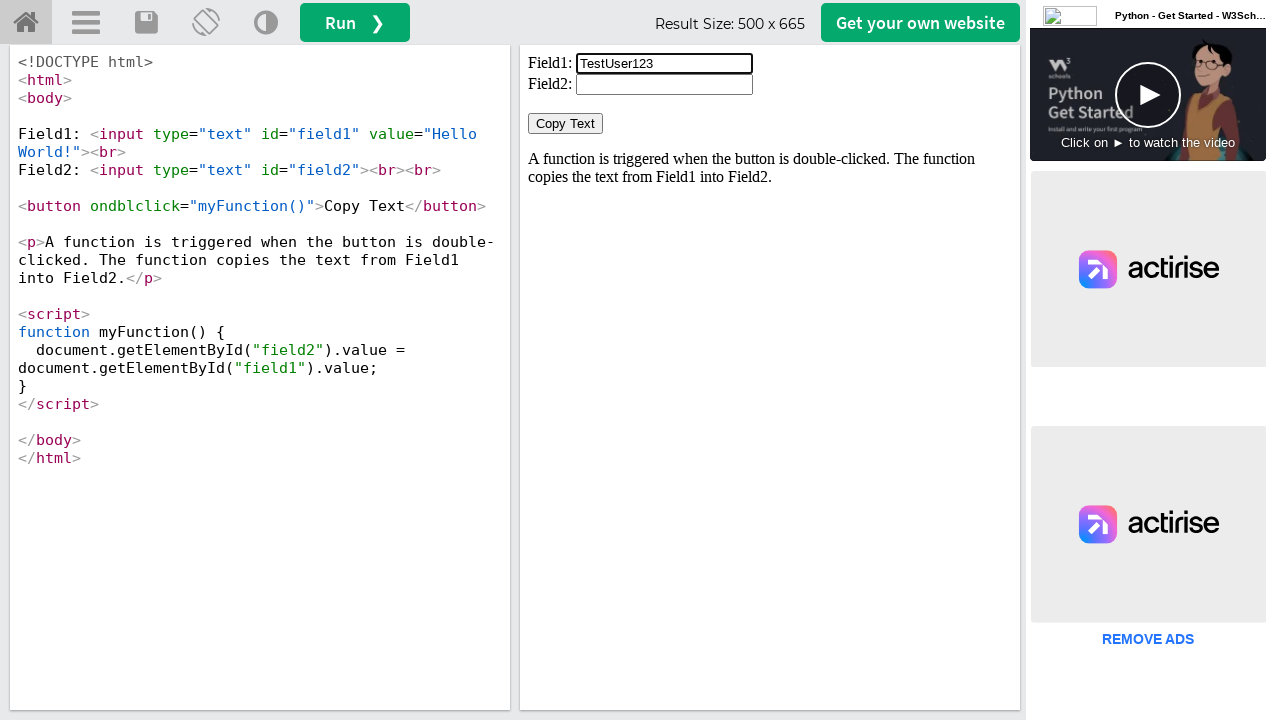

Double-clicked the Copy Text button at (566, 124) on iframe[name='iframeResult'] >> internal:control=enter-frame >> button:has-text('
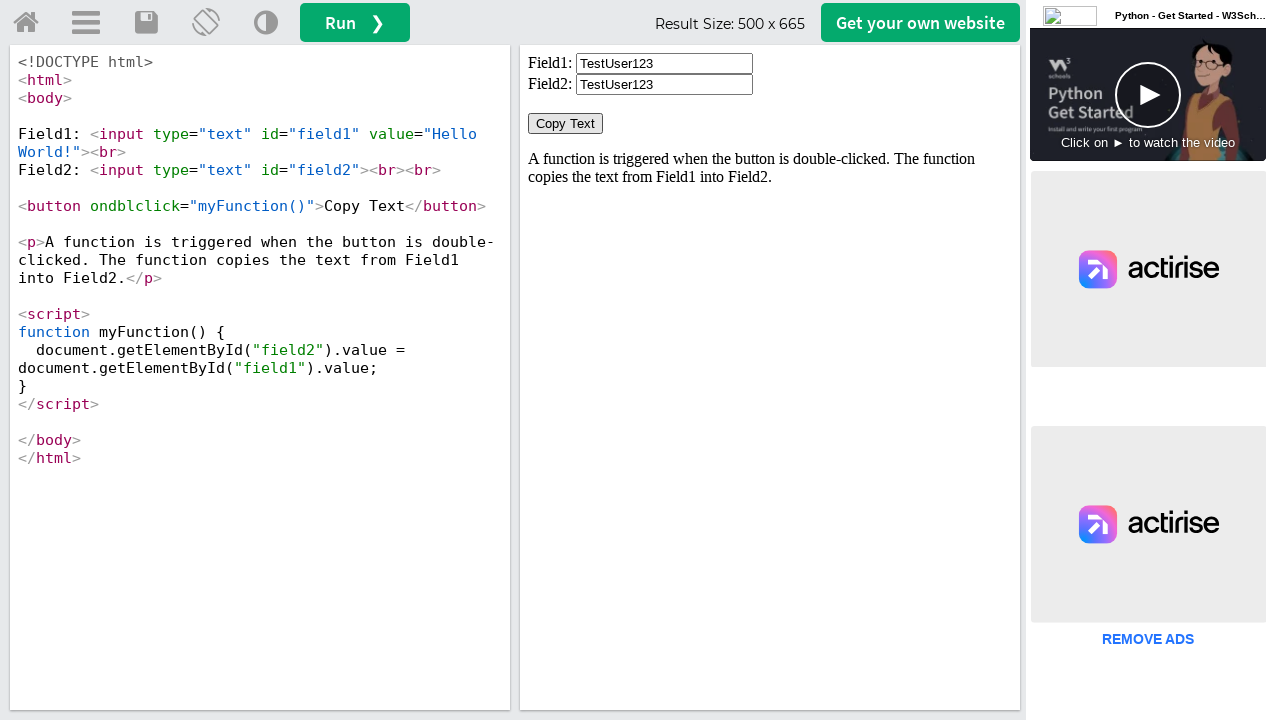

Retrieved the copied value from the second input field
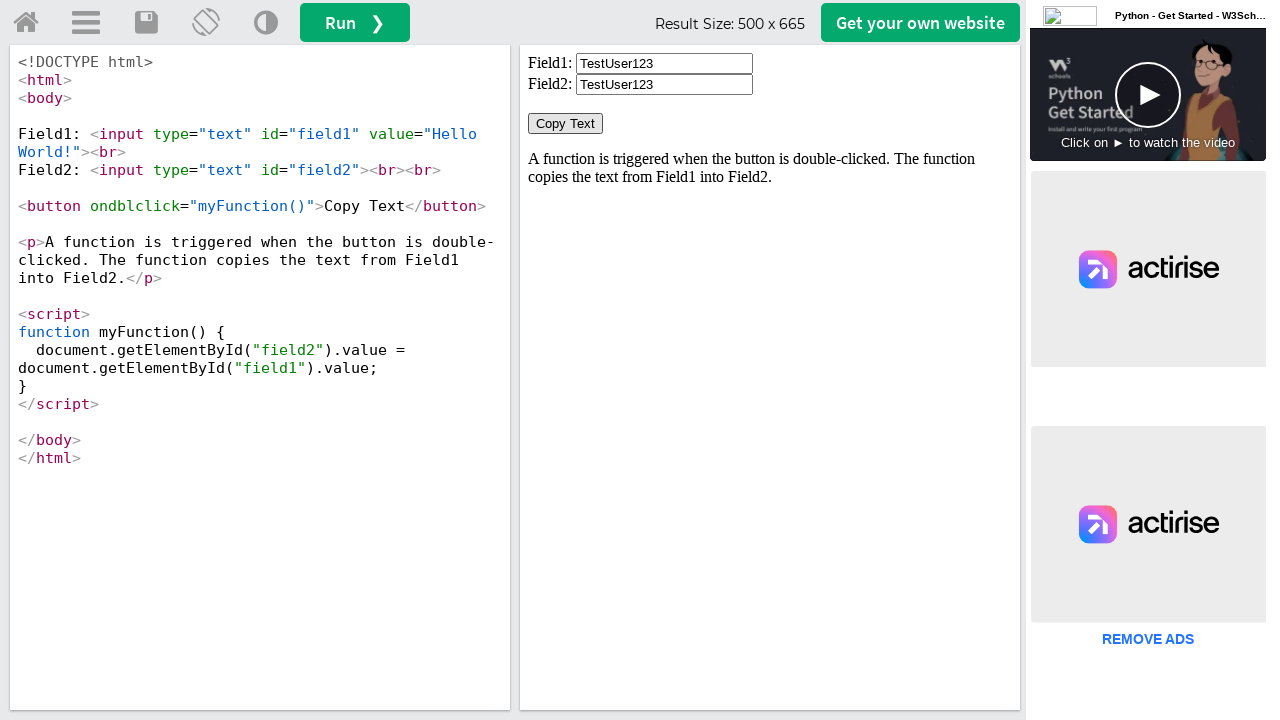

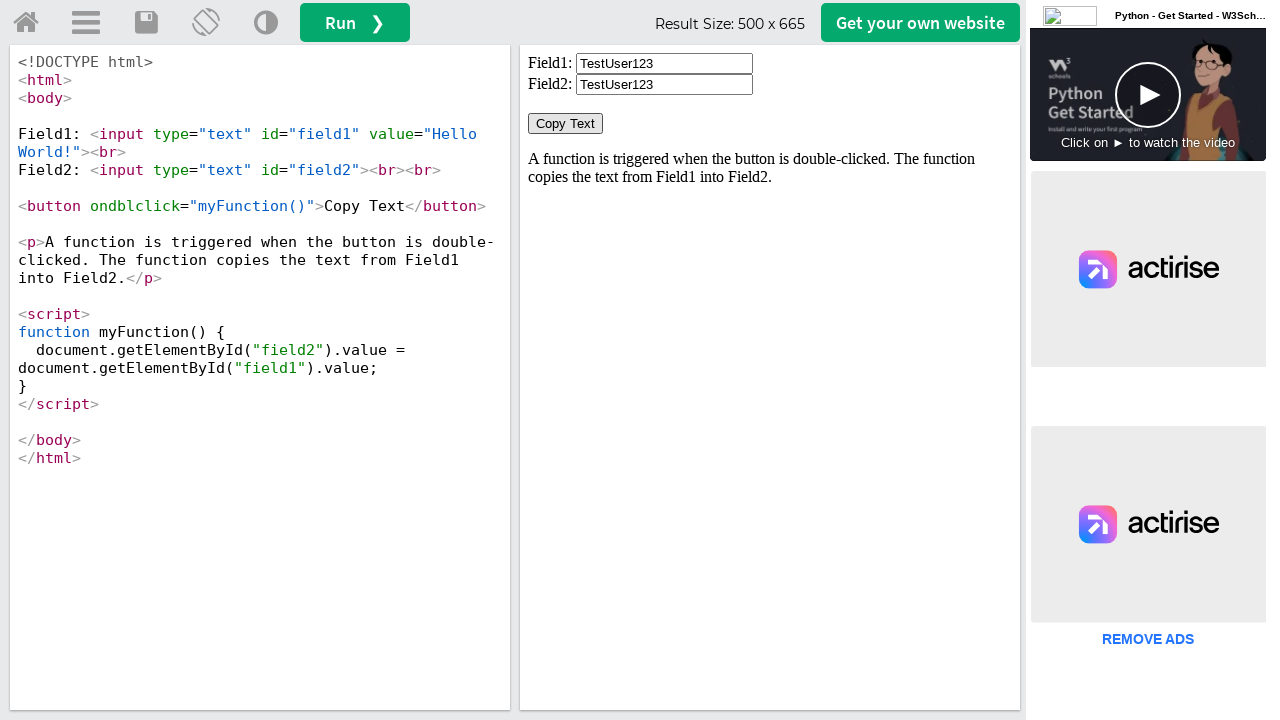